Navigates to a product offers page with a table and verifies that table data can be accessed and sorted

Starting URL: https://rahulshettyacademy.com/seleniumPractise/#/offers

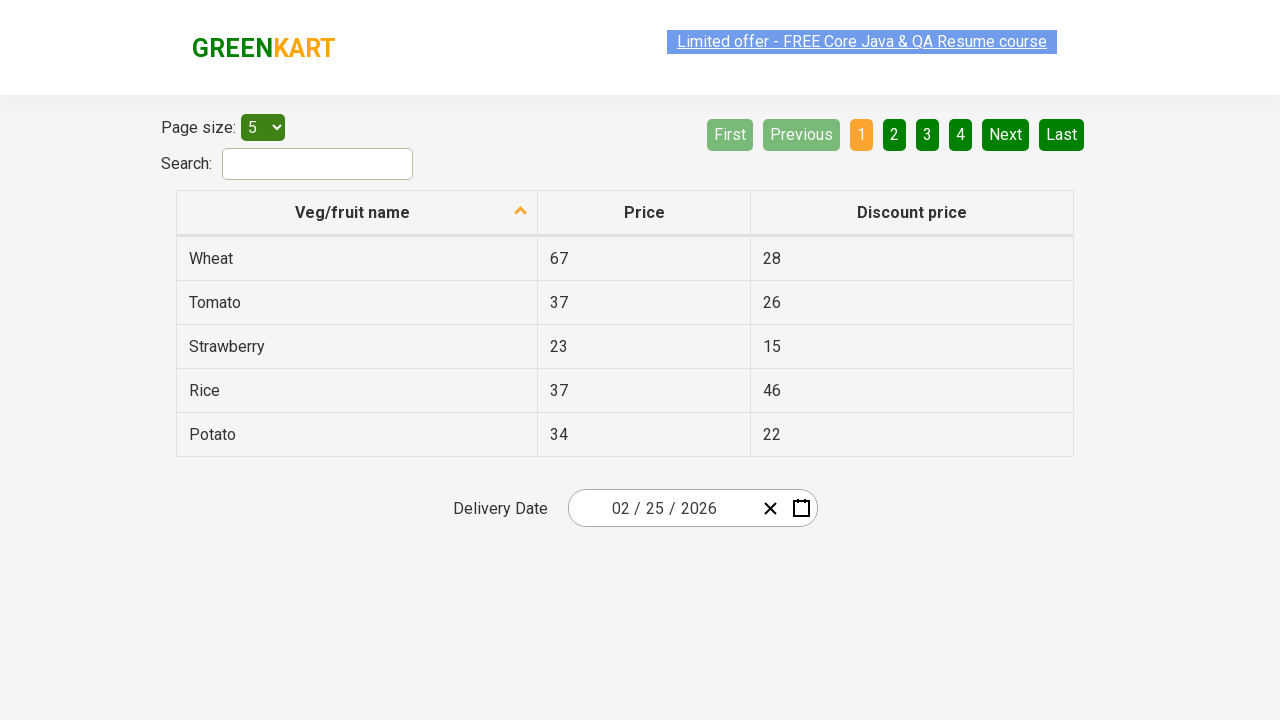

Waited for table second column to be visible
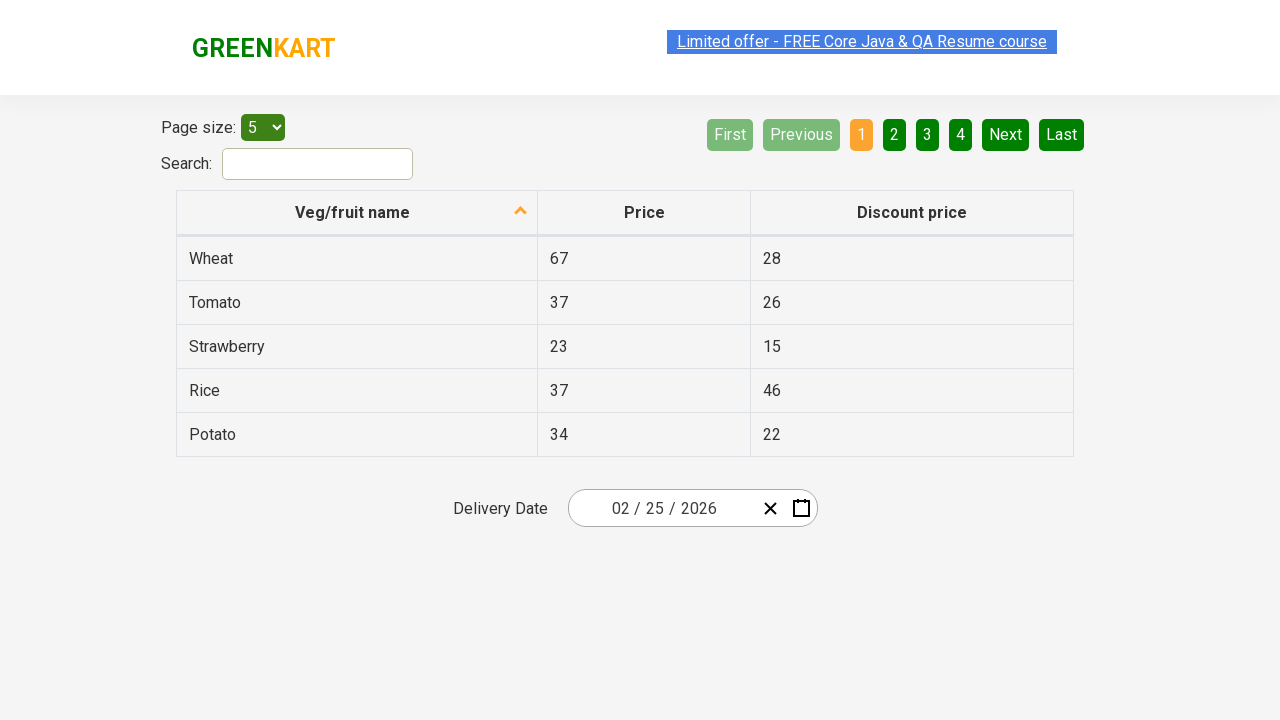

Retrieved all elements from second column of table
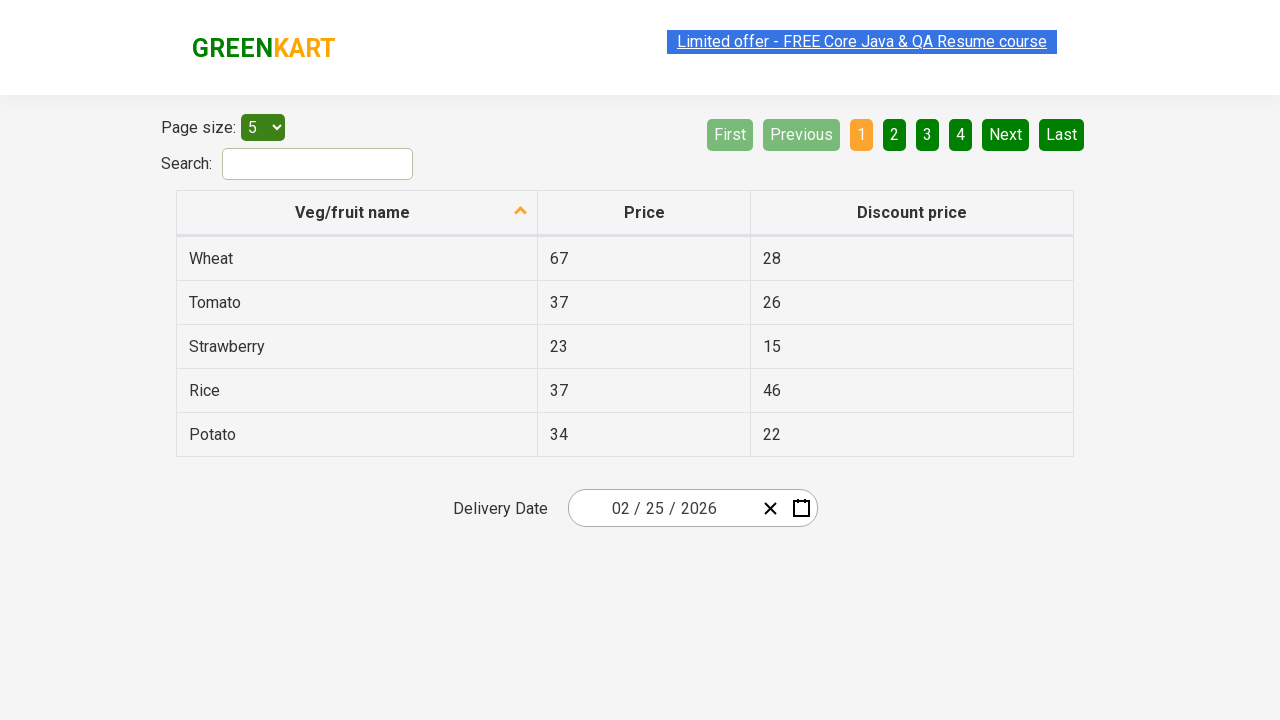

Verified that table contains at least one row of data
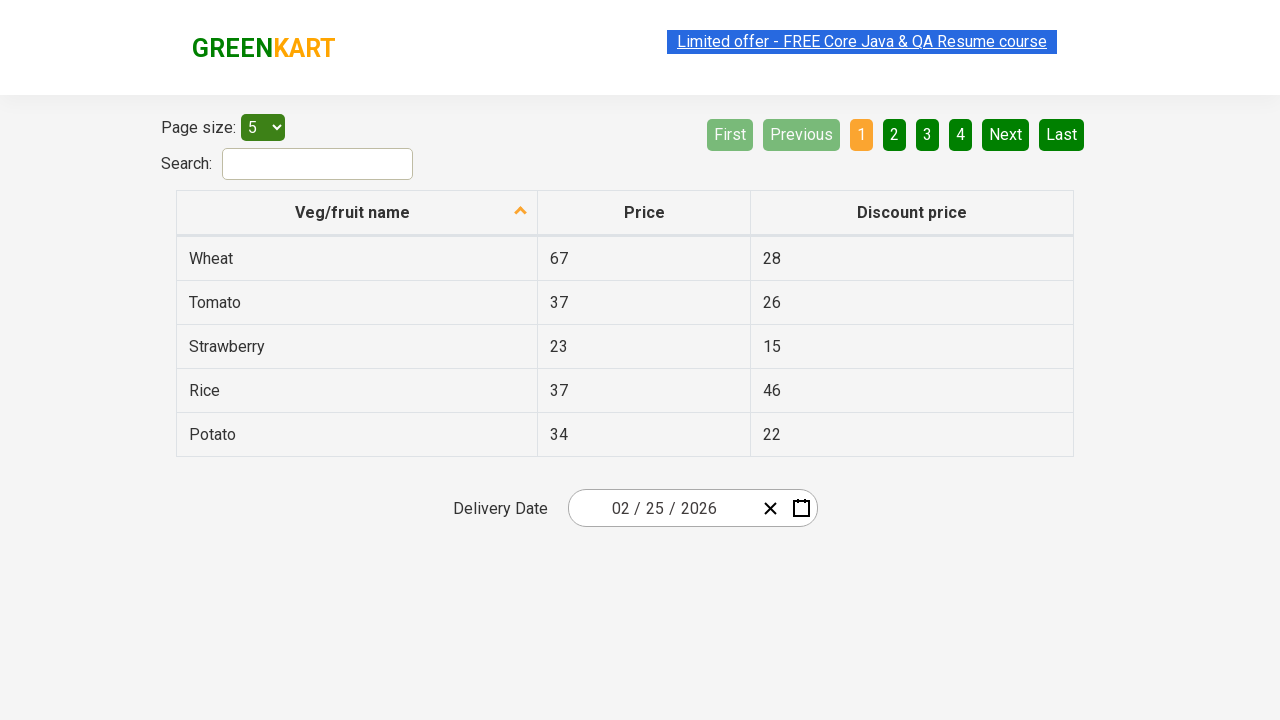

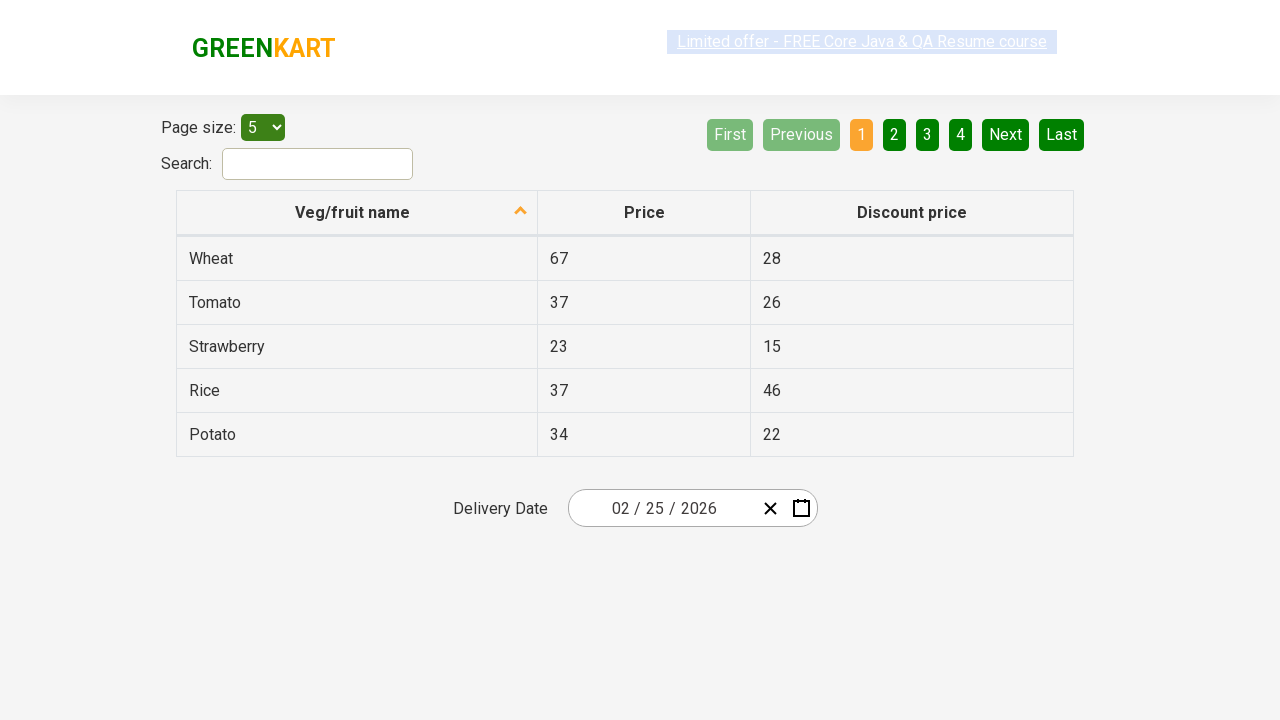